Tests registration form validation when email field is empty

Starting URL: http://intershop5.skillbox.ru/register/

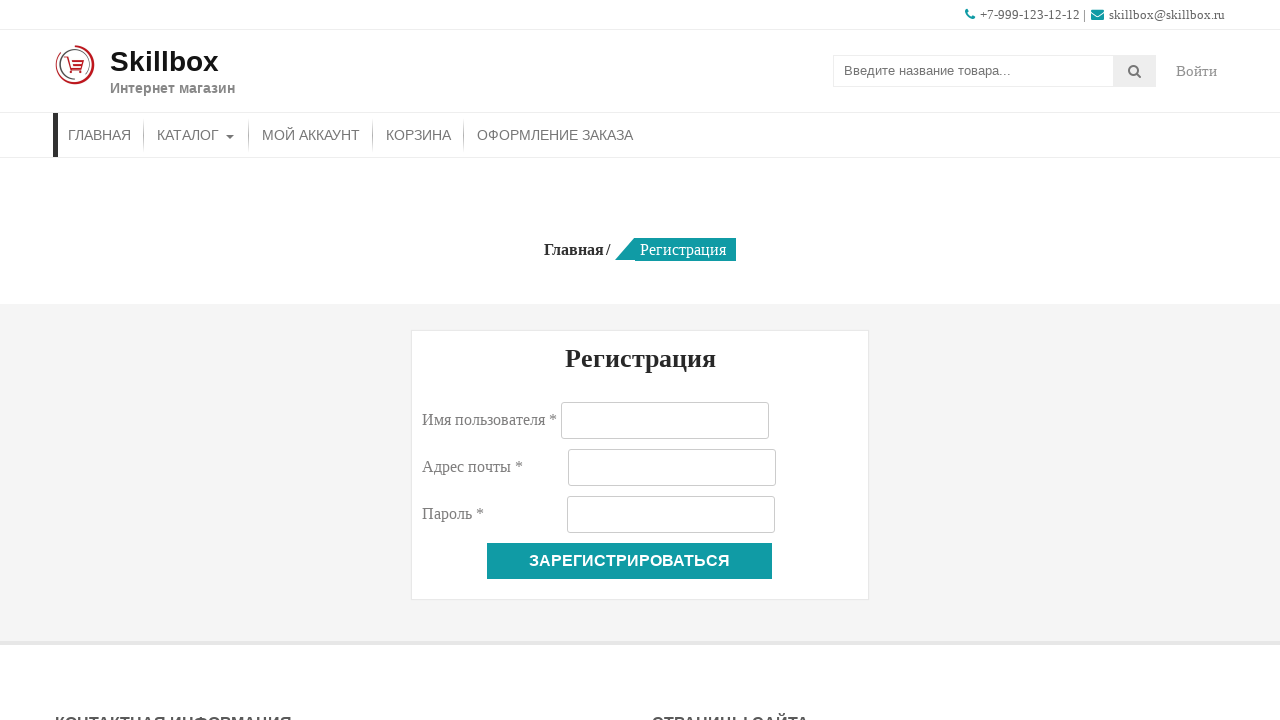

Filled username field with 'testuser456' on #reg_username
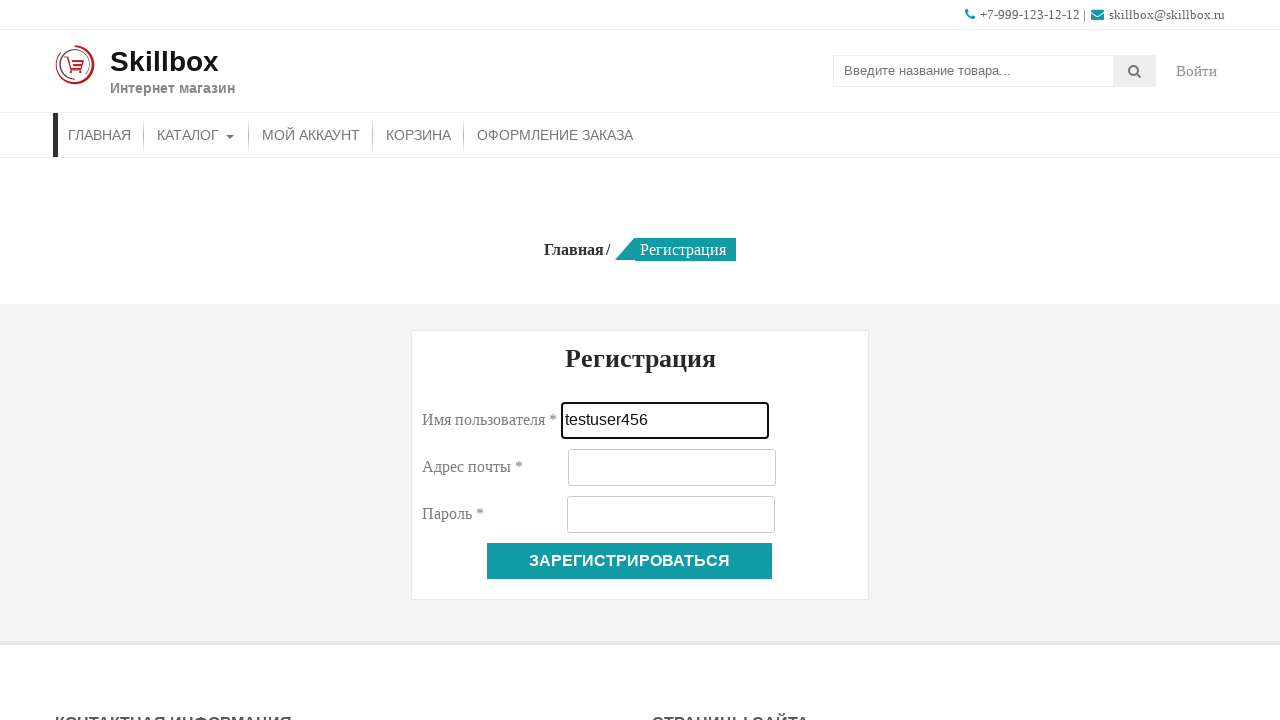

Filled password field with 'testpass456' on #reg_password
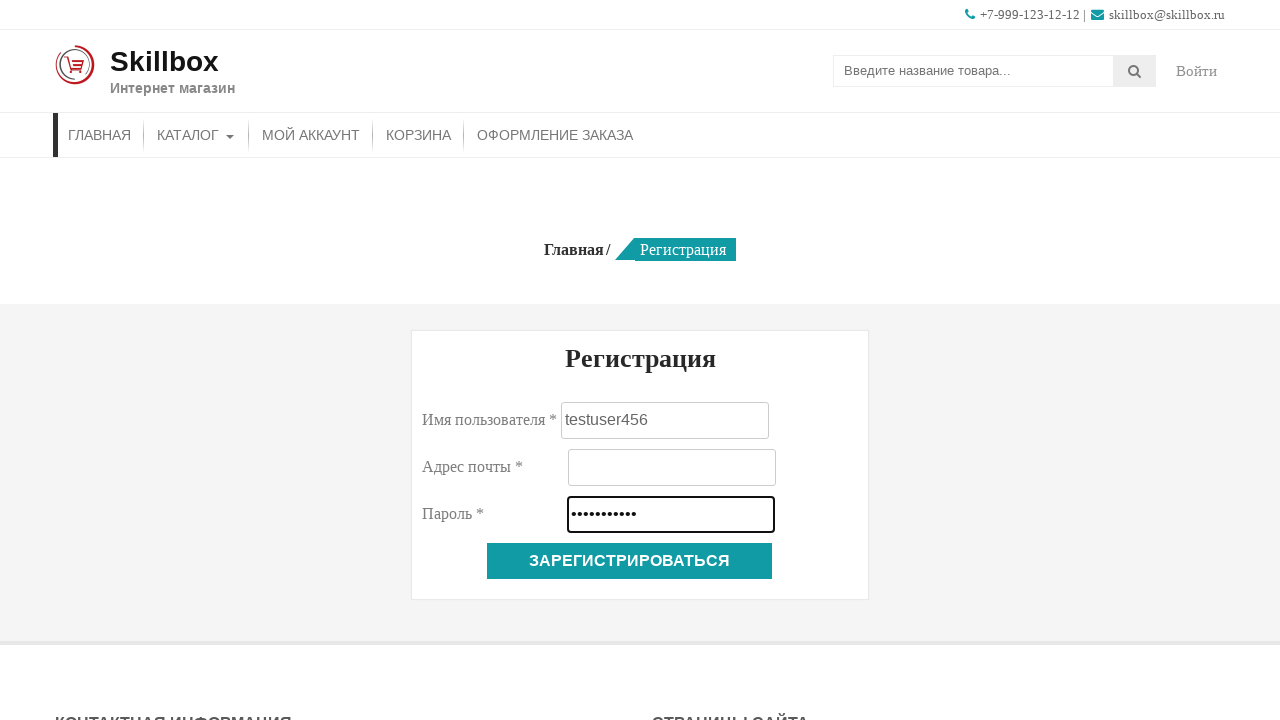

Clicked register button to submit form with empty email at (630, 561) on button[name='register']
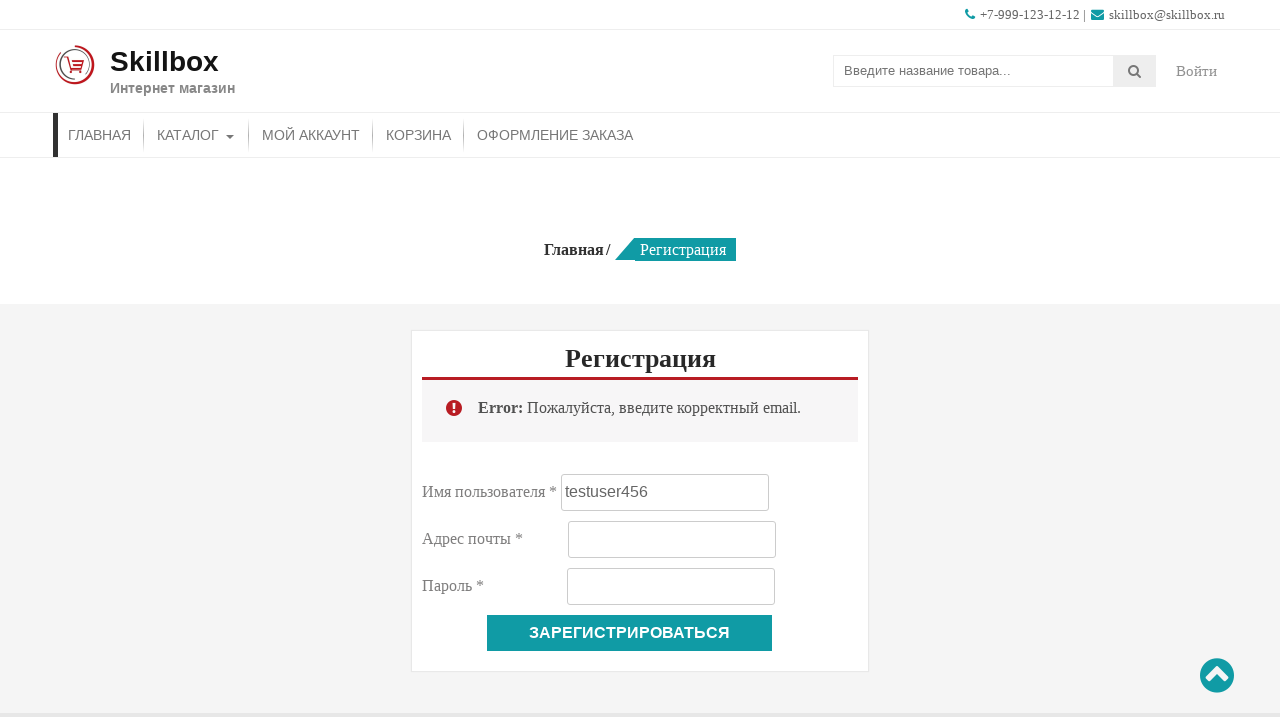

Error message appeared validating empty email field
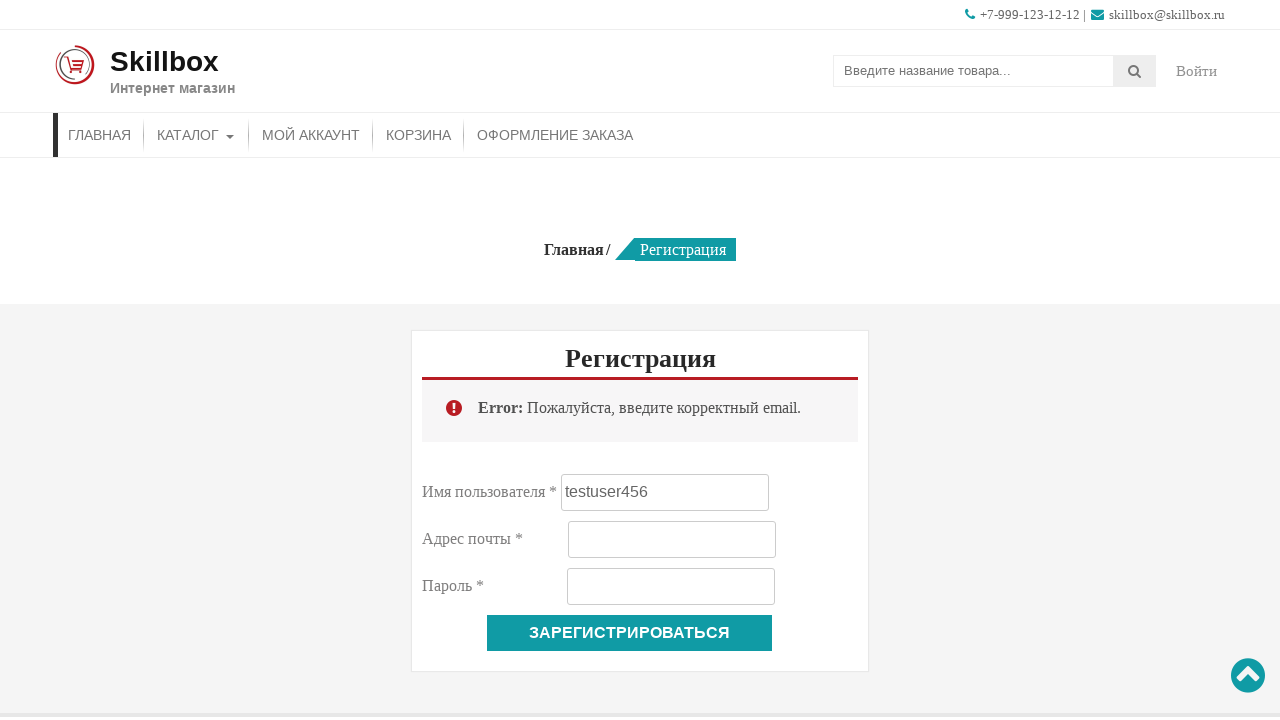

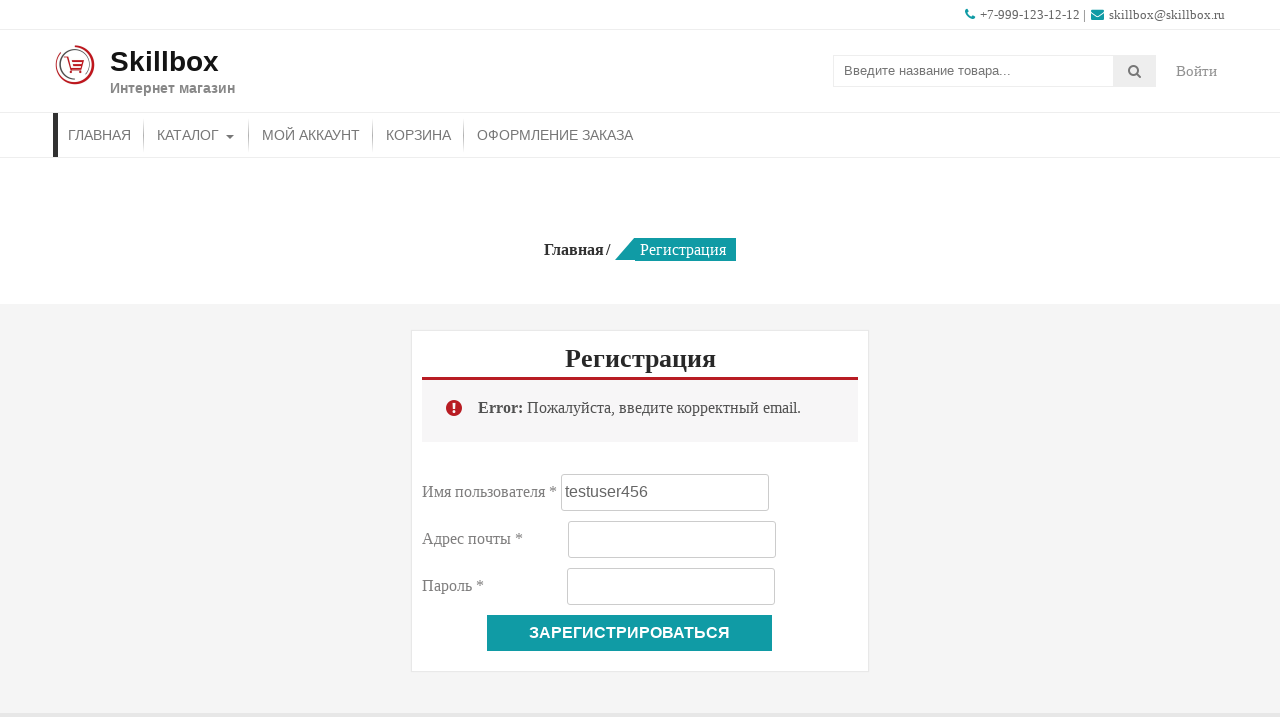